Tests window handling by clicking a link that opens a new window, switching to it, and verifying the content

Starting URL: https://the-internet.herokuapp.com/windows

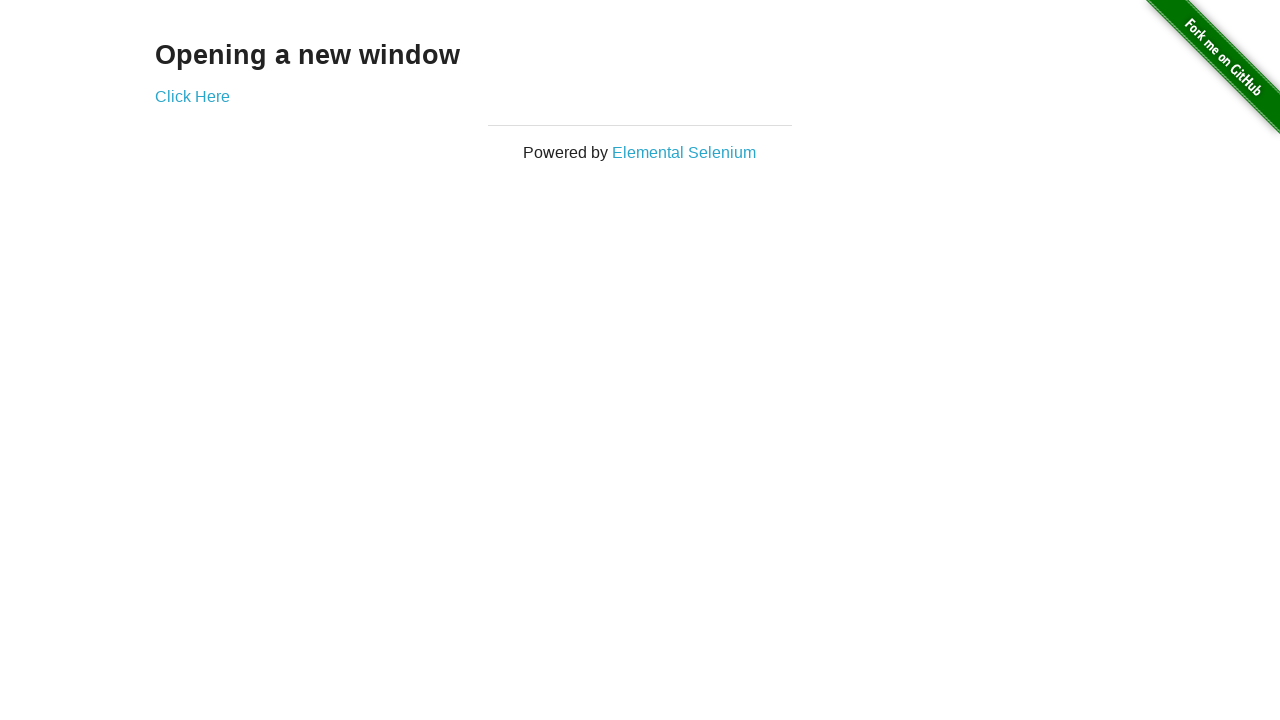

Clicked 'Click Here' link on initial window at (192, 96) on xpath=//a[text()='Click Here']
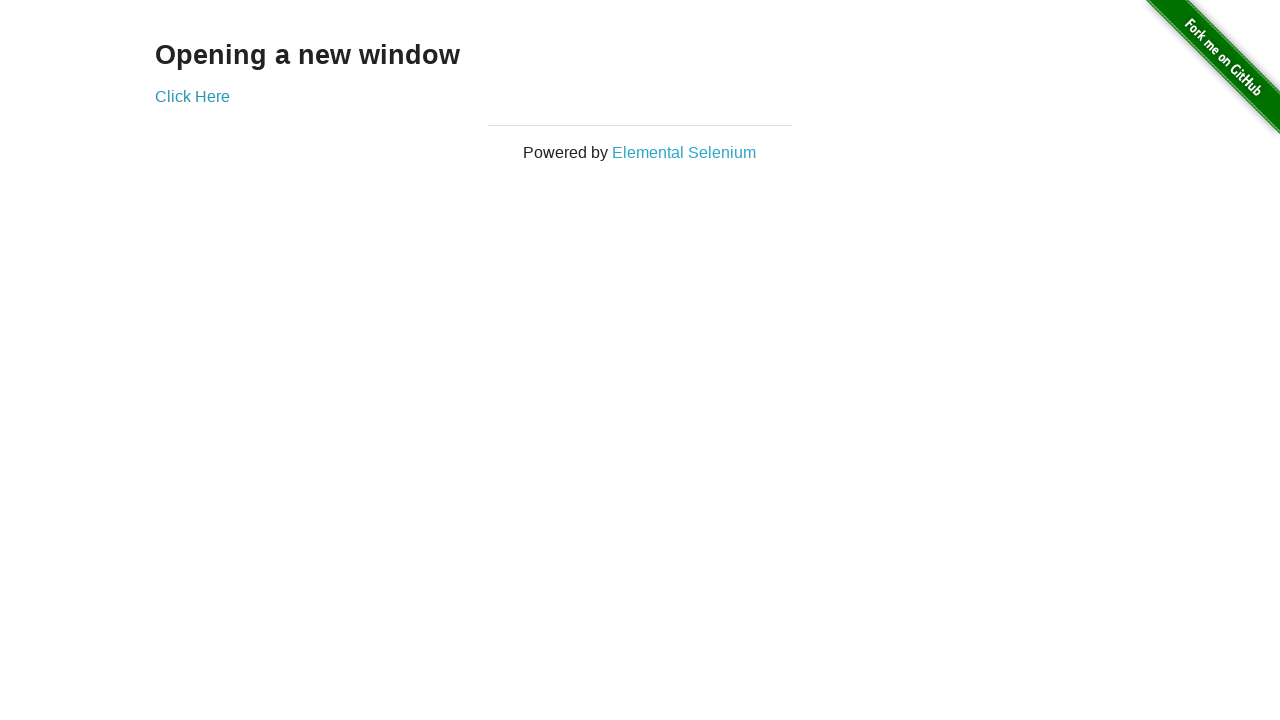

Clicked 'Click Here' link again to open new window at (192, 96) on xpath=//a[text()='Click Here']
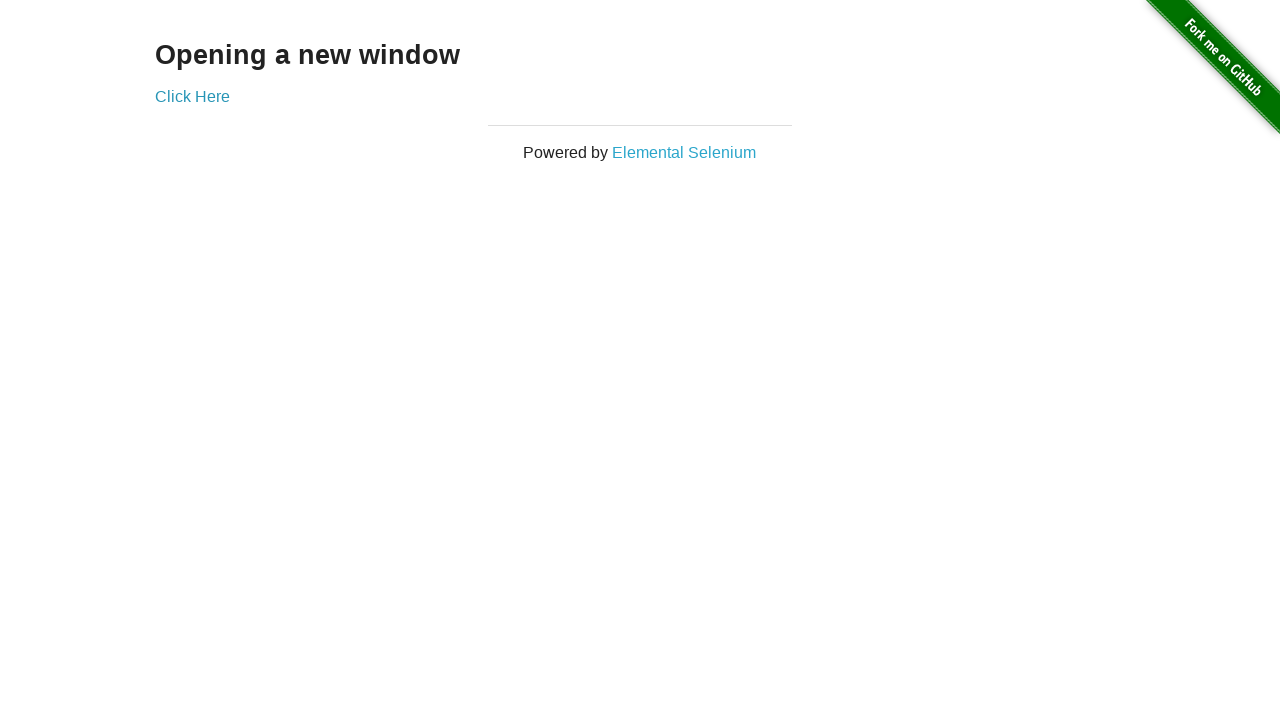

New window/tab opened and captured
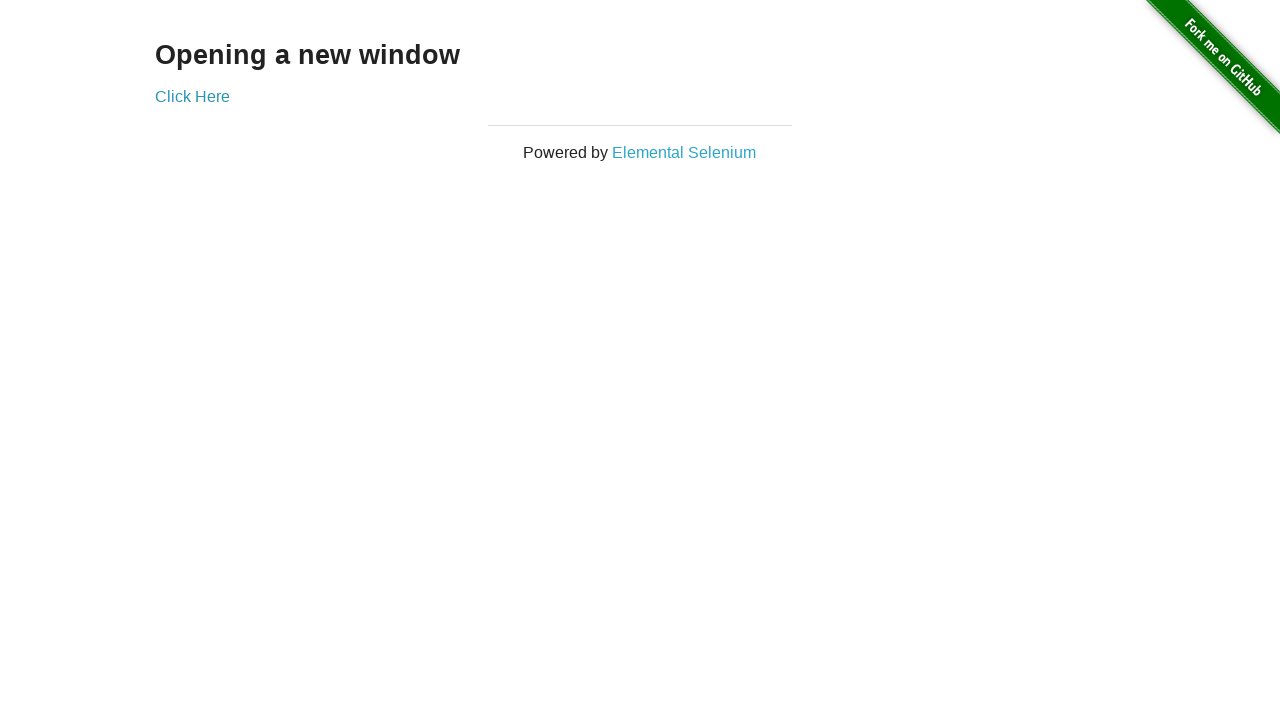

New window/tab finished loading
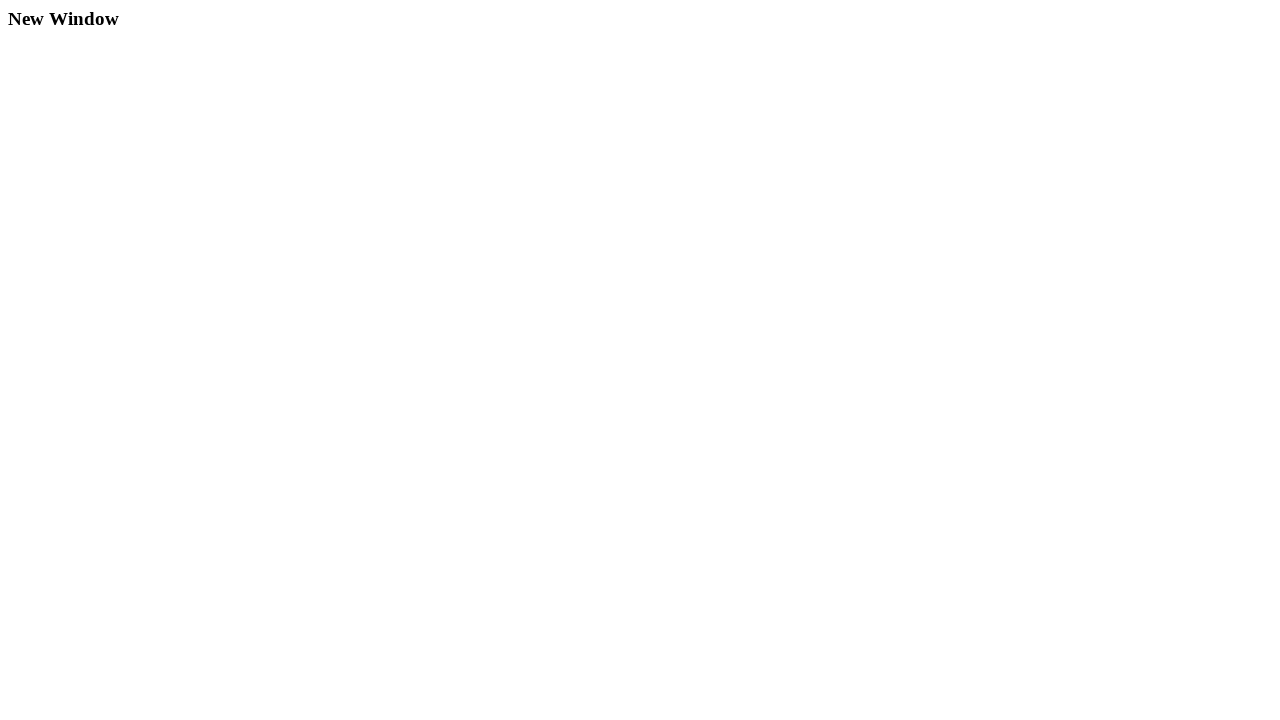

Verified 'New Window' heading is present in new tab
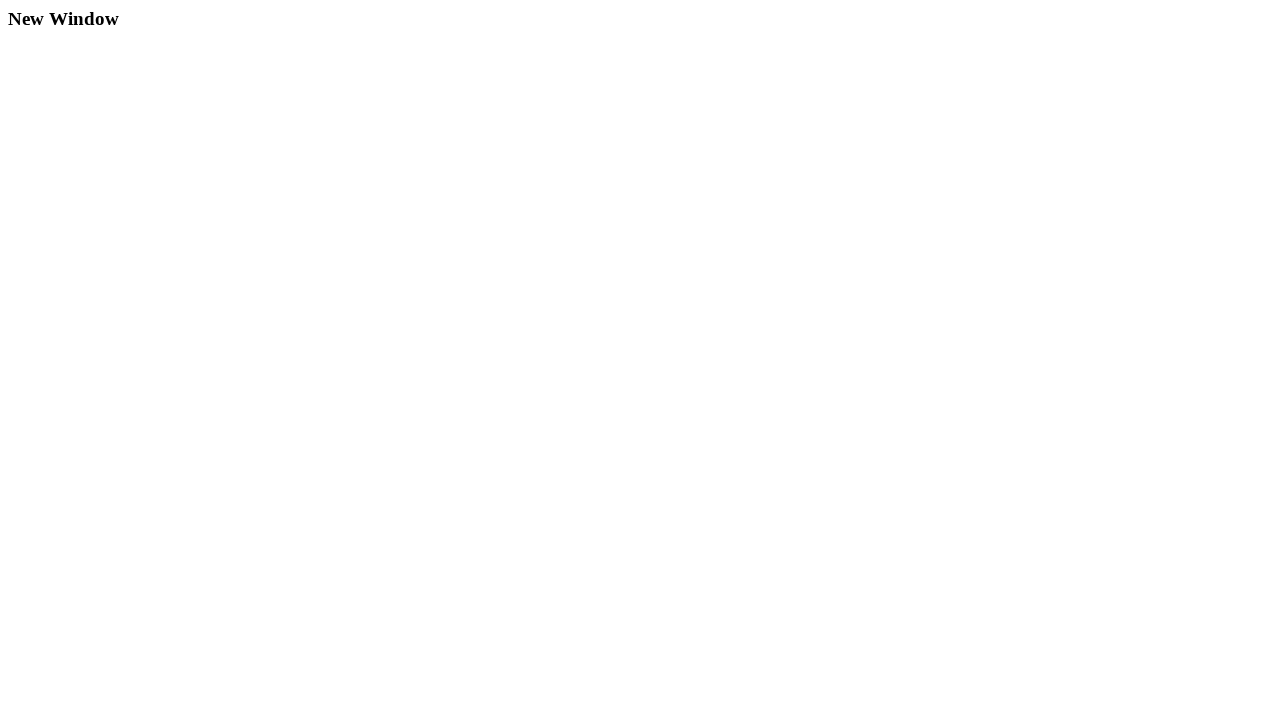

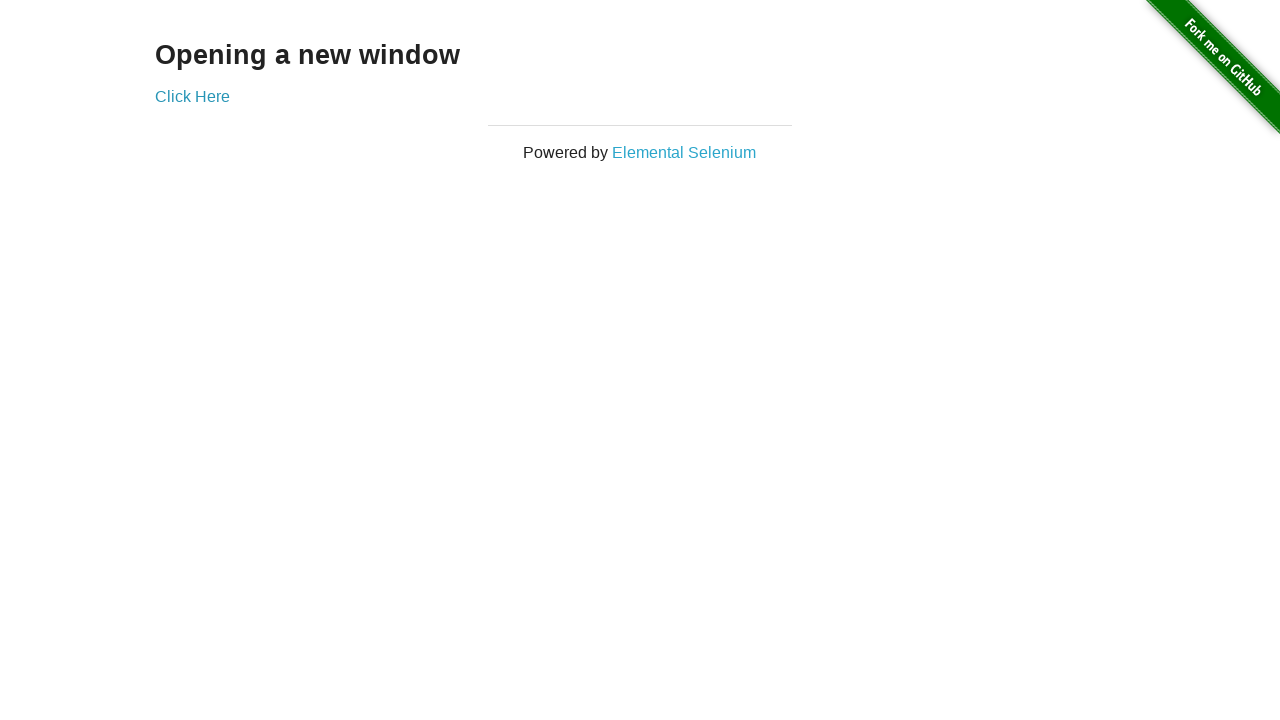